Tests dismissing a confirm dialog by clicking a button and choosing to cancel

Starting URL: https://automationfc.github.io/basic-form/index.html

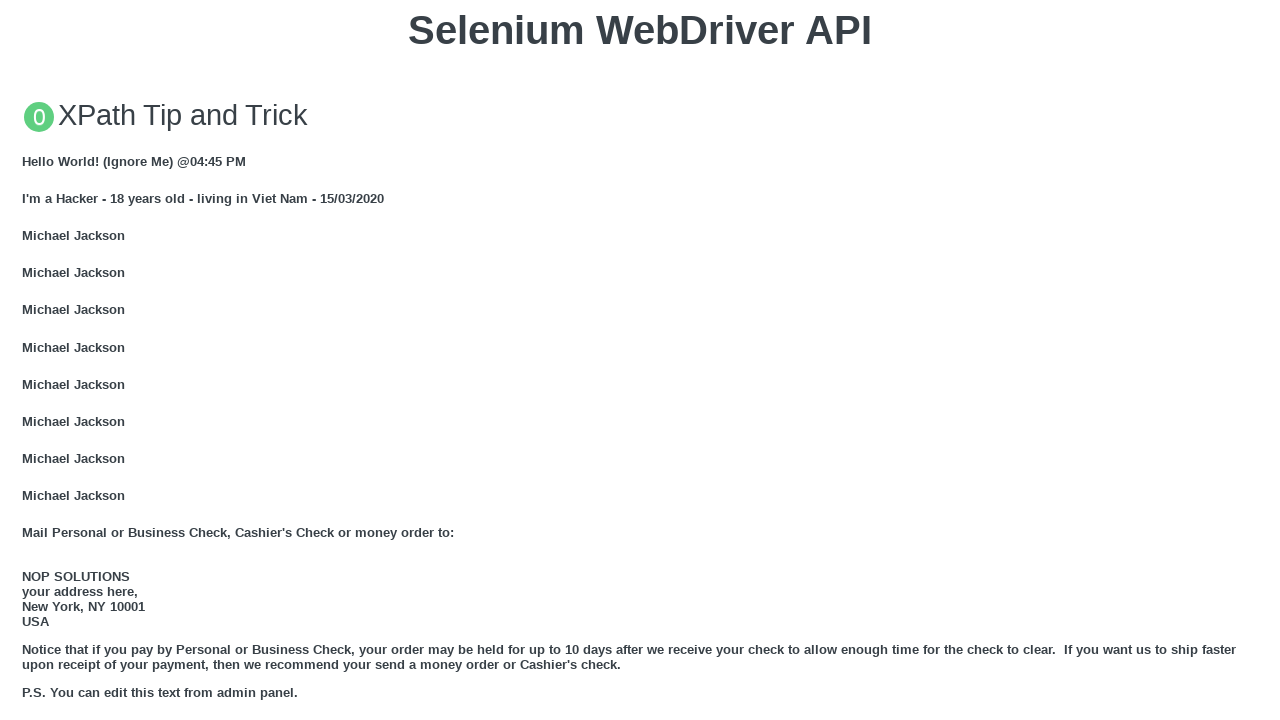

Clicked button to trigger JS Confirm dialog at (640, 360) on xpath=//button[text()='Click for JS Confirm']
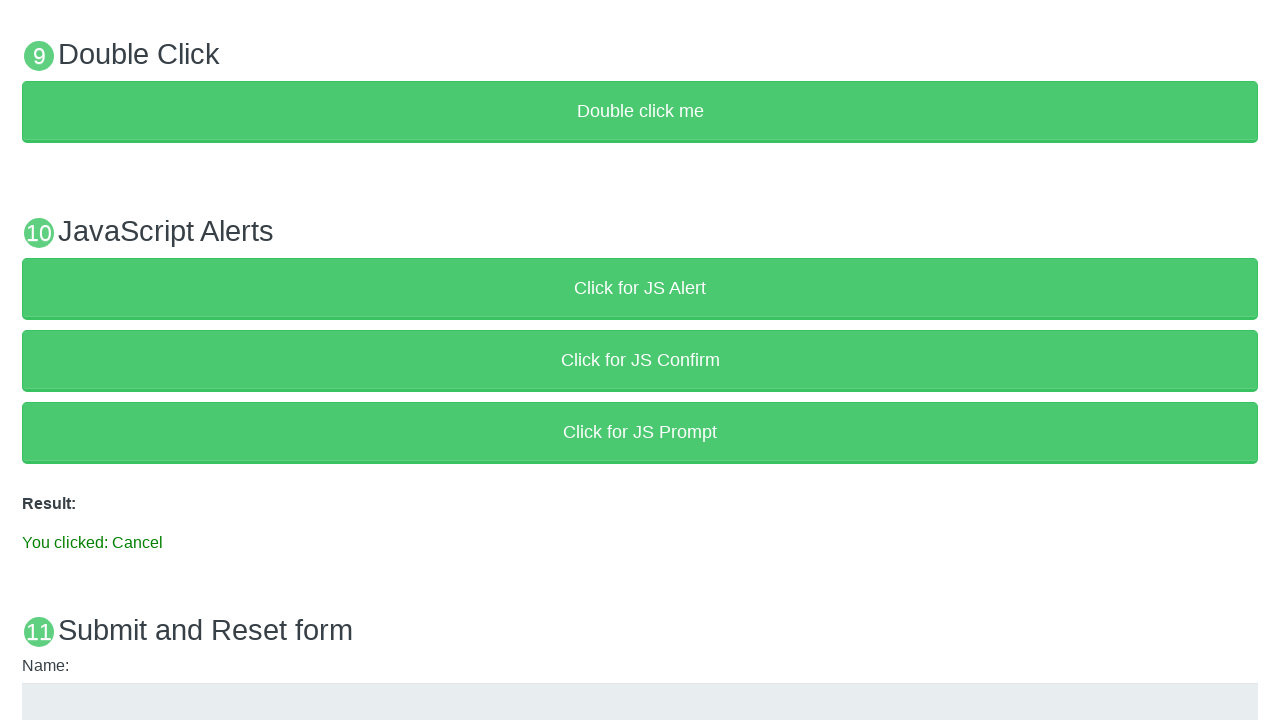

Set up dialog handler to dismiss confirm dialog
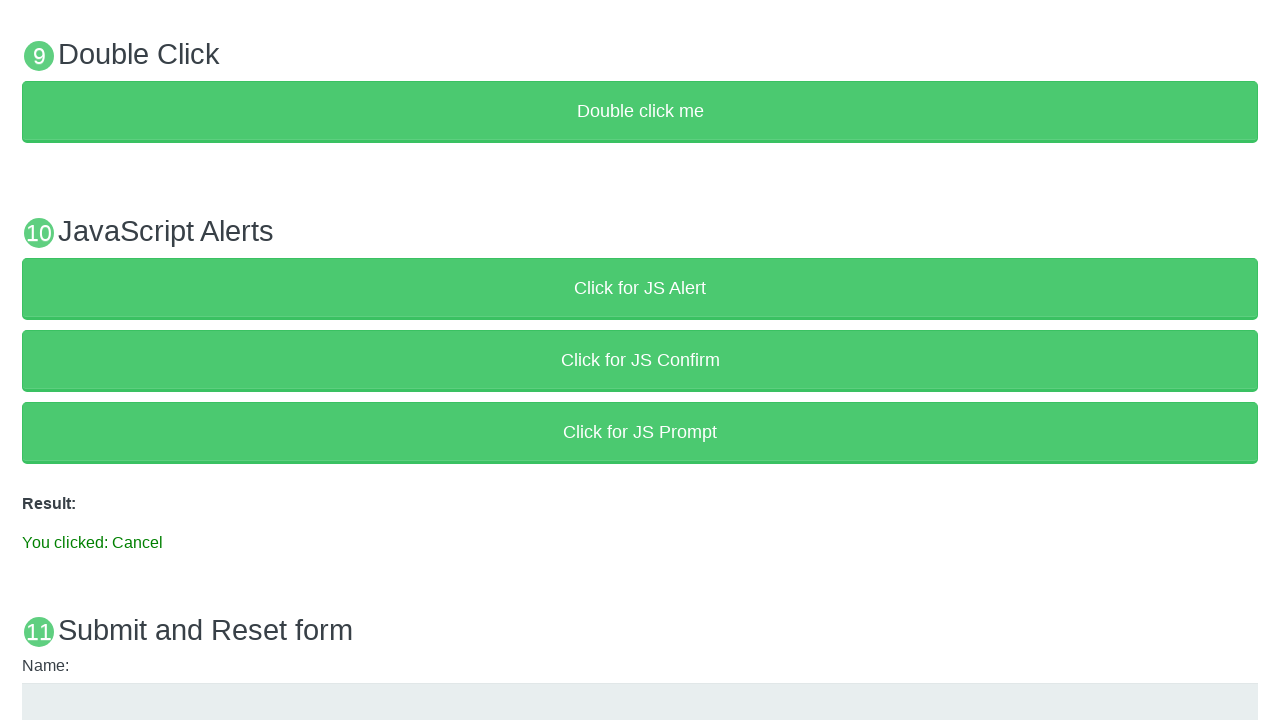

Result text element loaded after dismissing confirm dialog
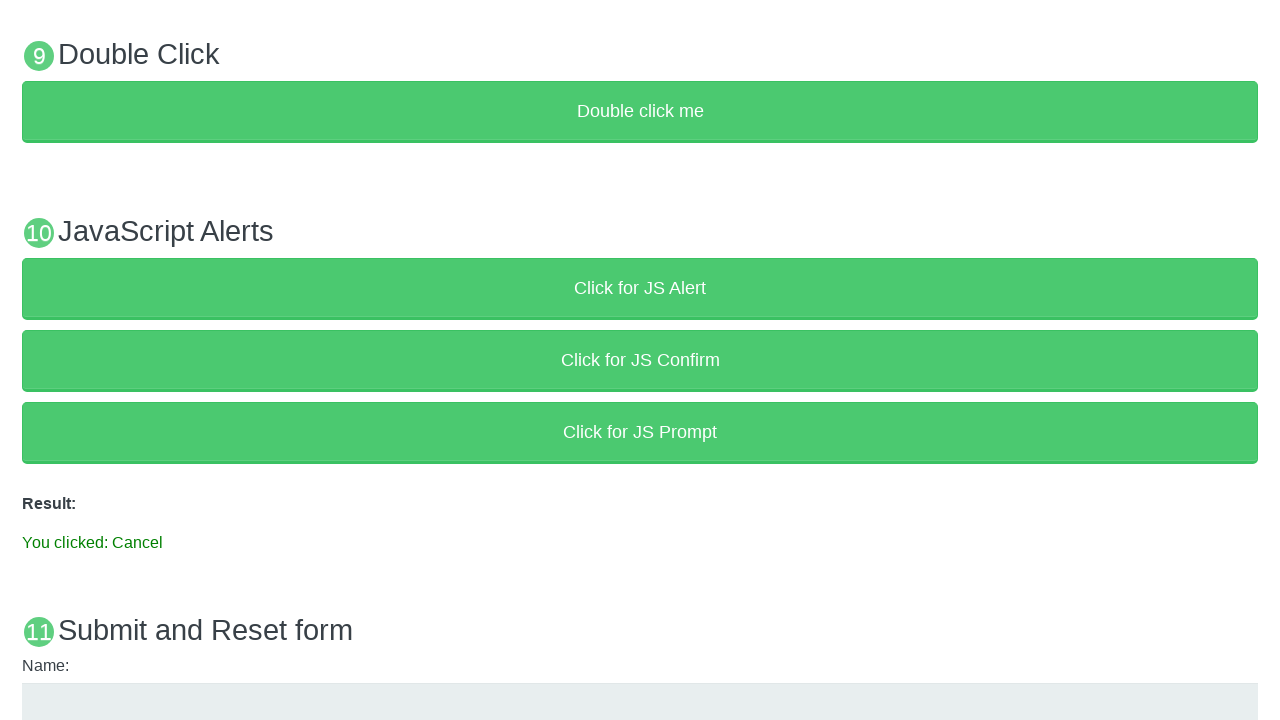

Verified result text shows 'You clicked: Cancel'
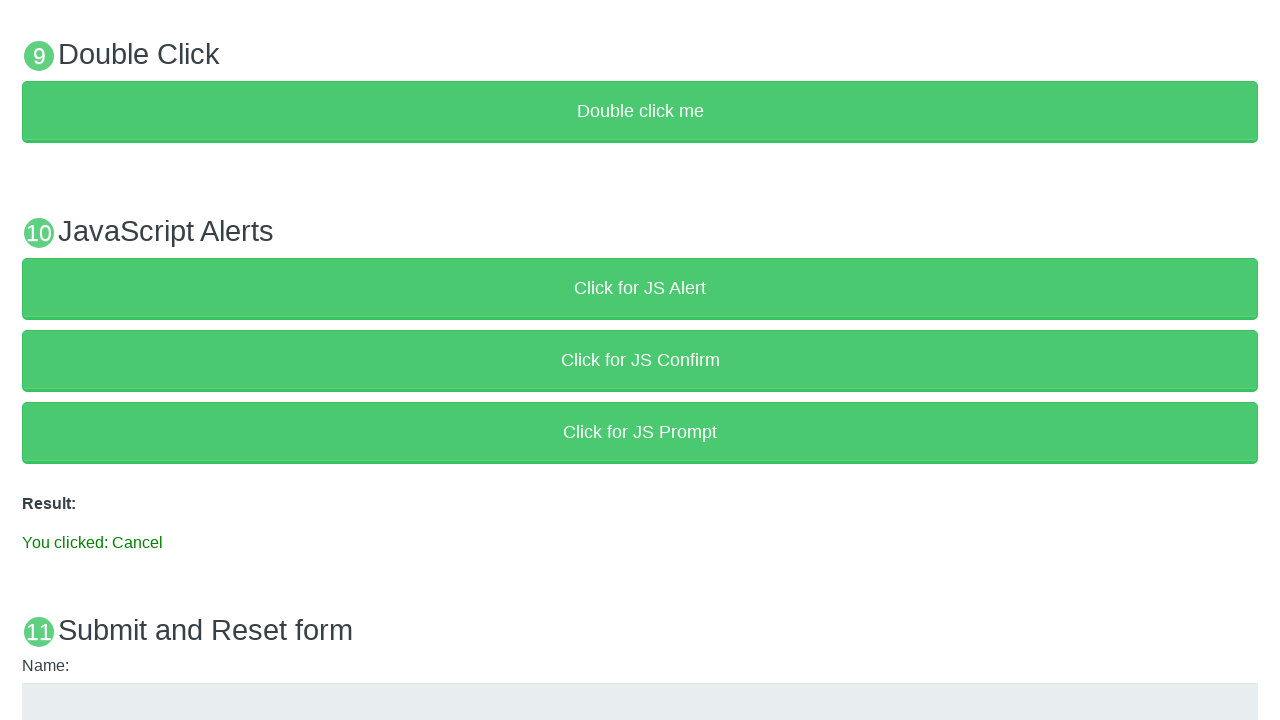

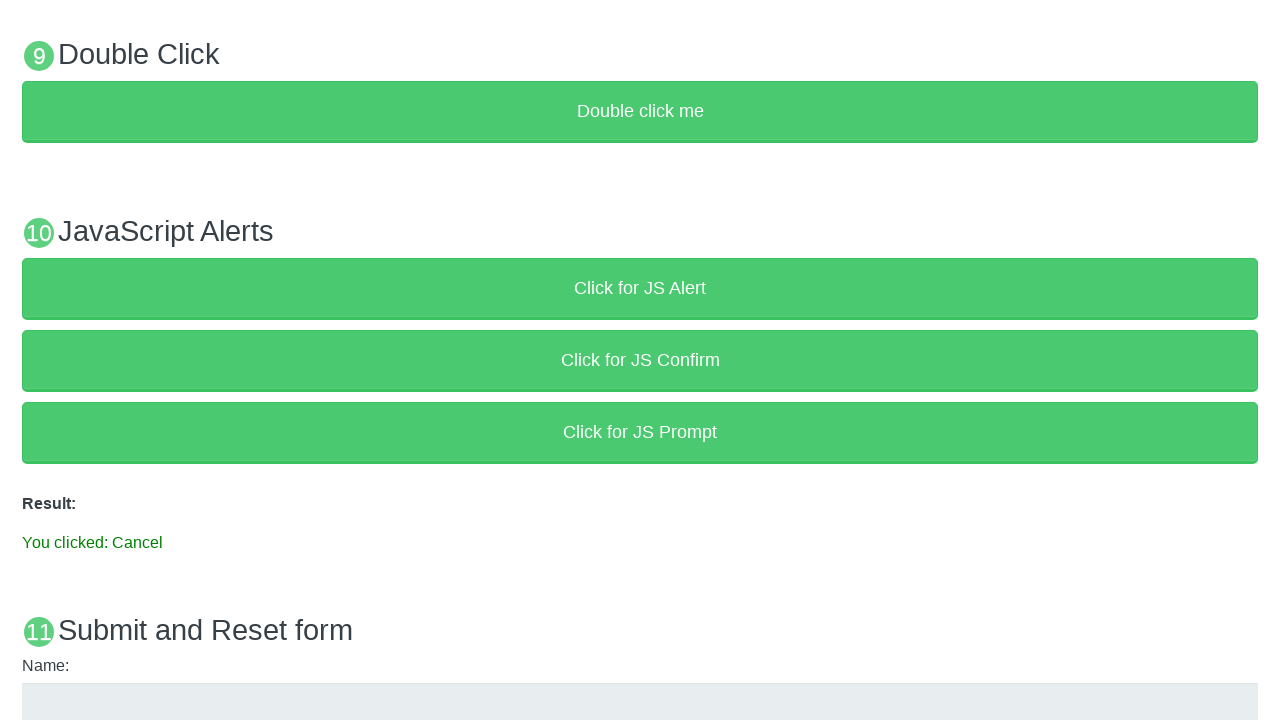